Tests the Photoreactor web application by filling a JSON script into a textarea, clicking the render button, and waiting for the content to render.

Starting URL: https://photoreactor.redpapr.com/

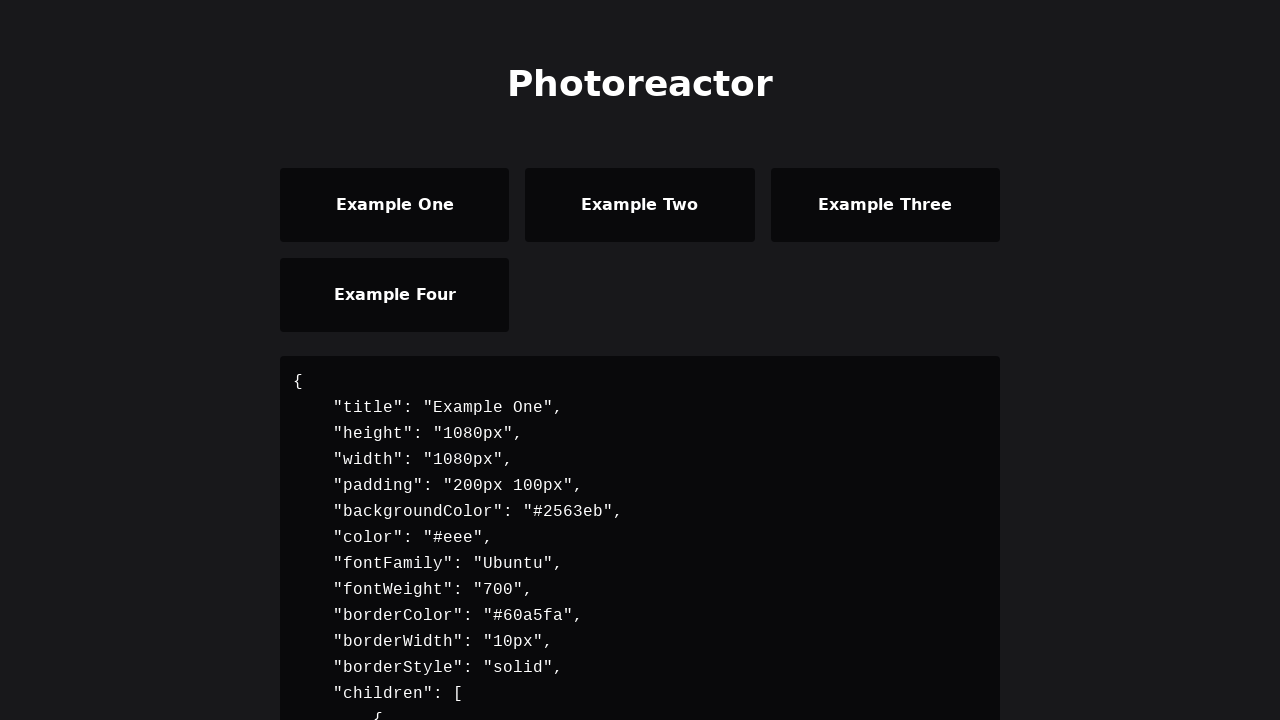

Filled JSON script into textarea with photoreactor configuration on #inputTextArea
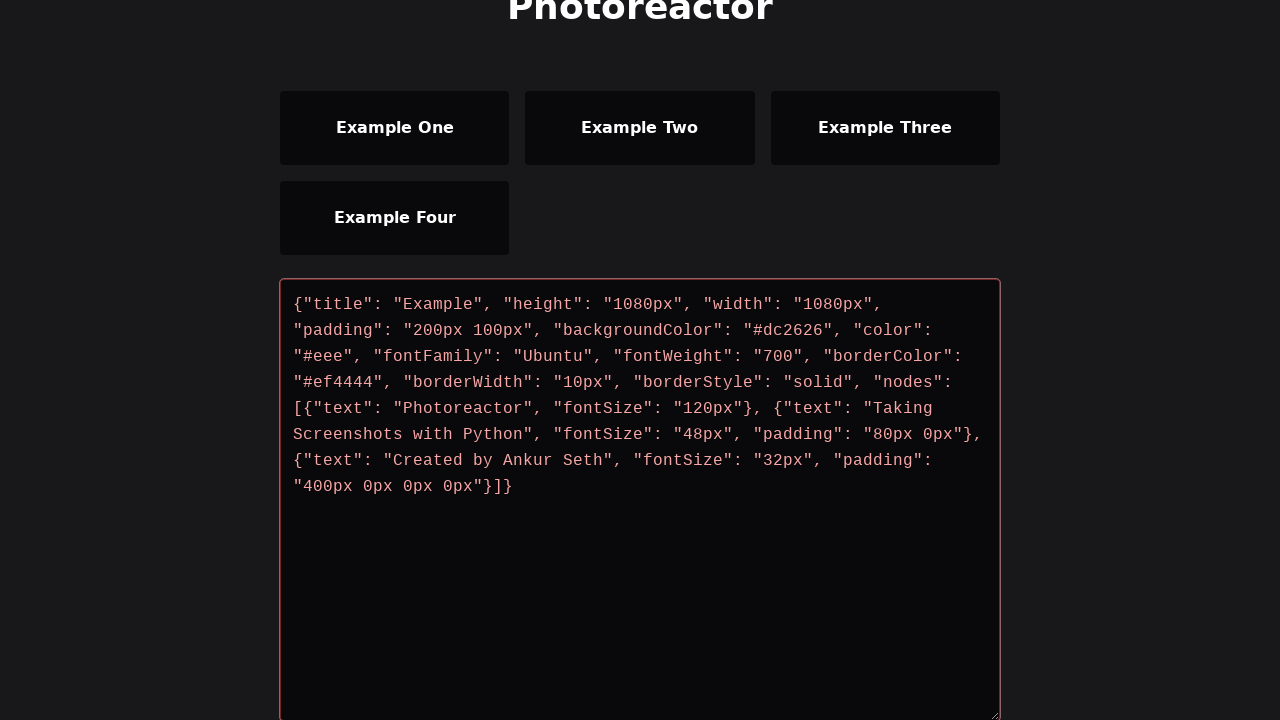

Clicked render button to process the script at (364, 407) on #renderButton
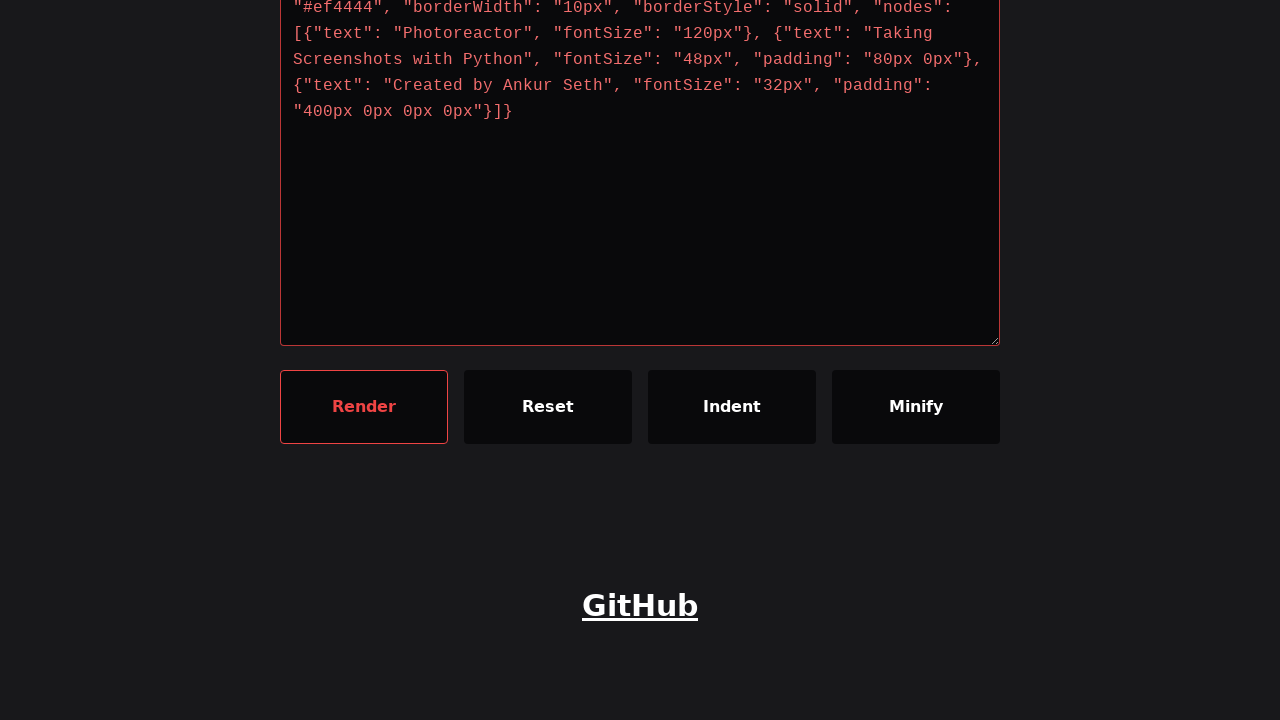

Waited for renderer to process the content
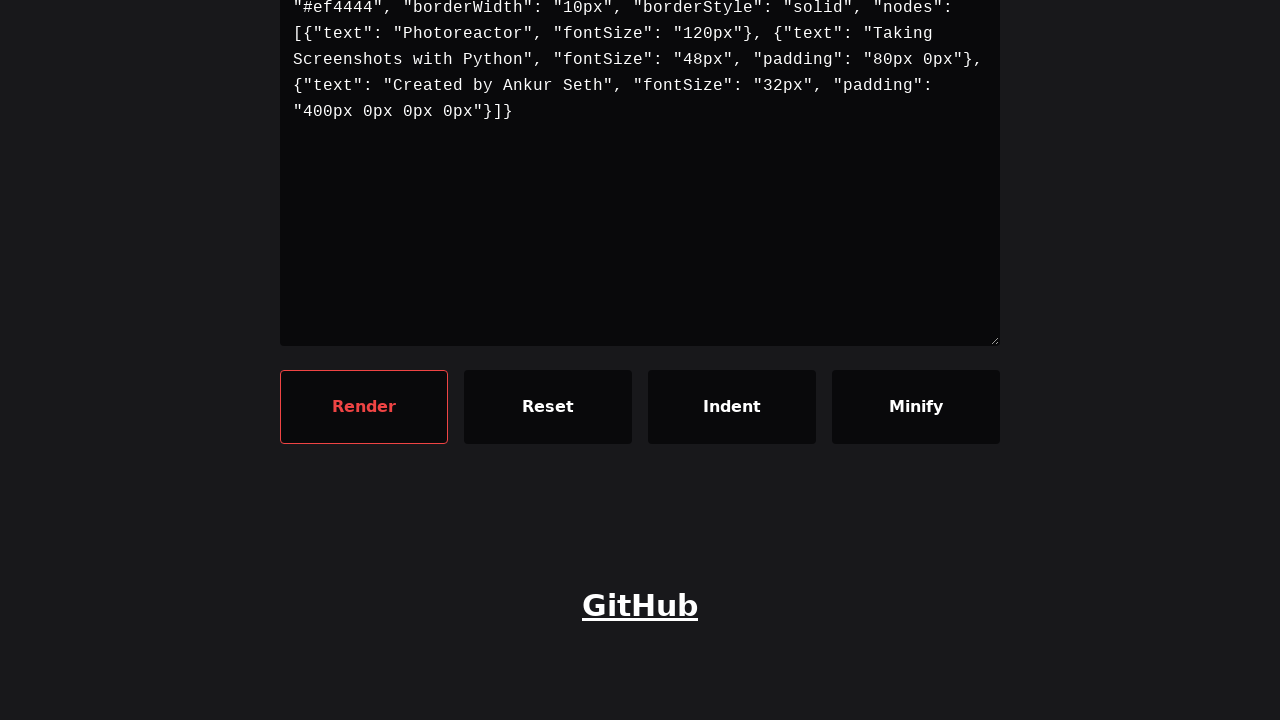

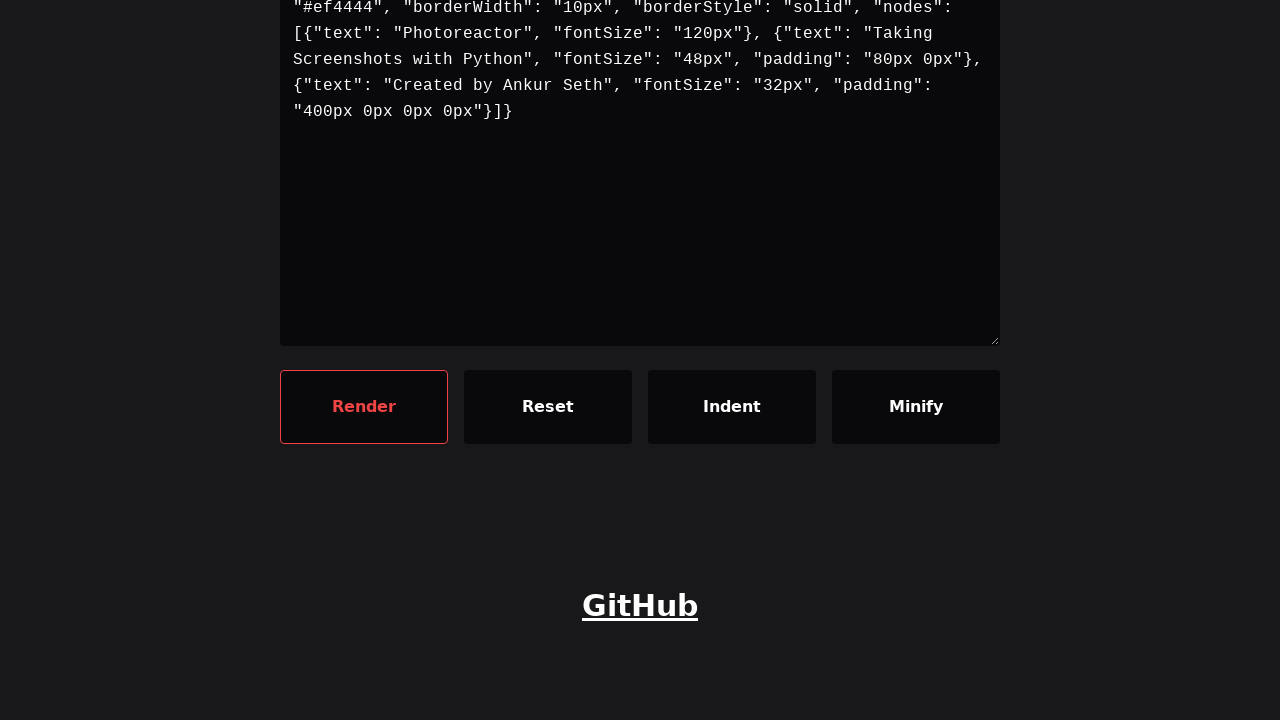